Tests window handling by navigating to Google signup page, clicking the Help link to open a new window, and switching between the main and child windows

Starting URL: https://accounts.google.com/signup

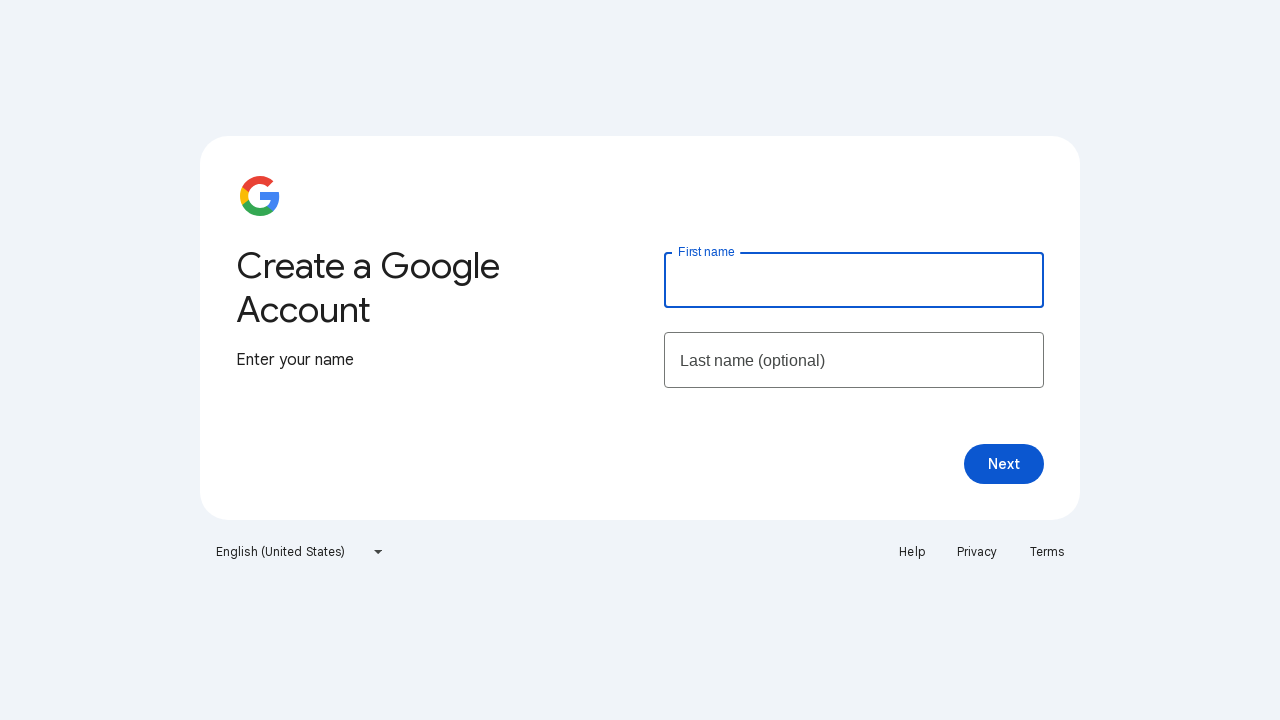

Clicked Help link to open new window at (912, 552) on a:has-text('Help')
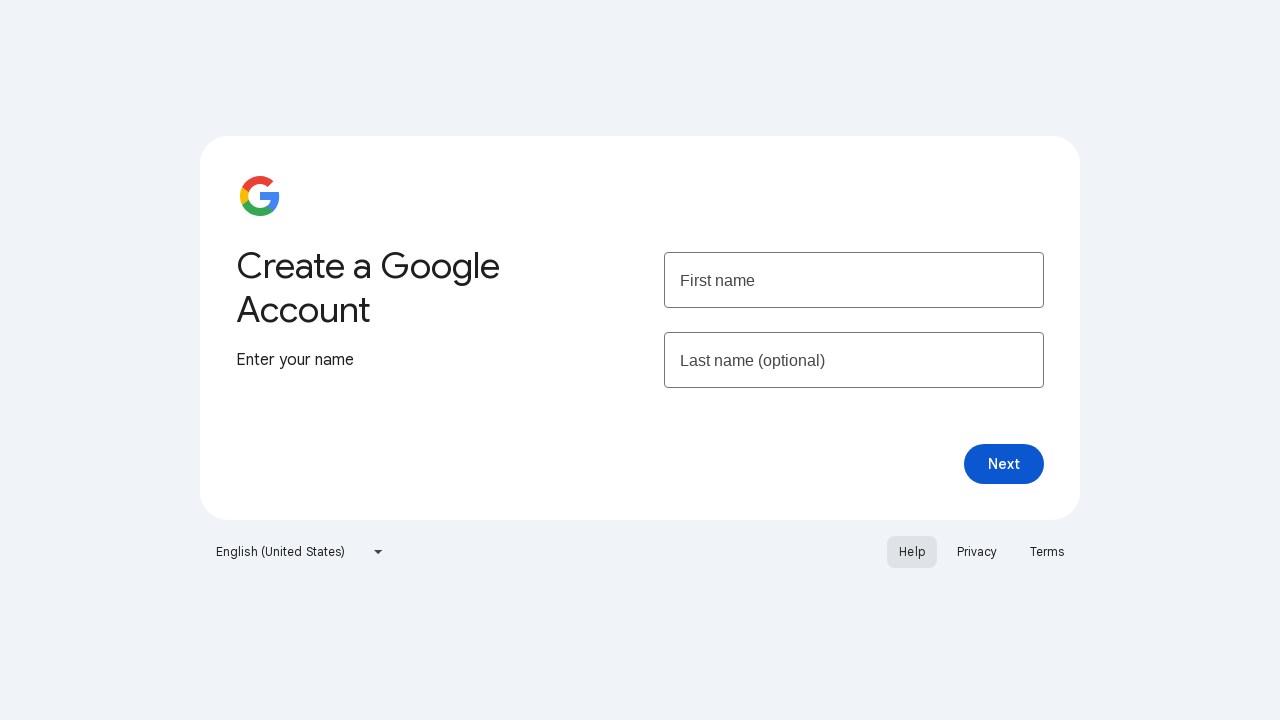

New page/window opened and captured
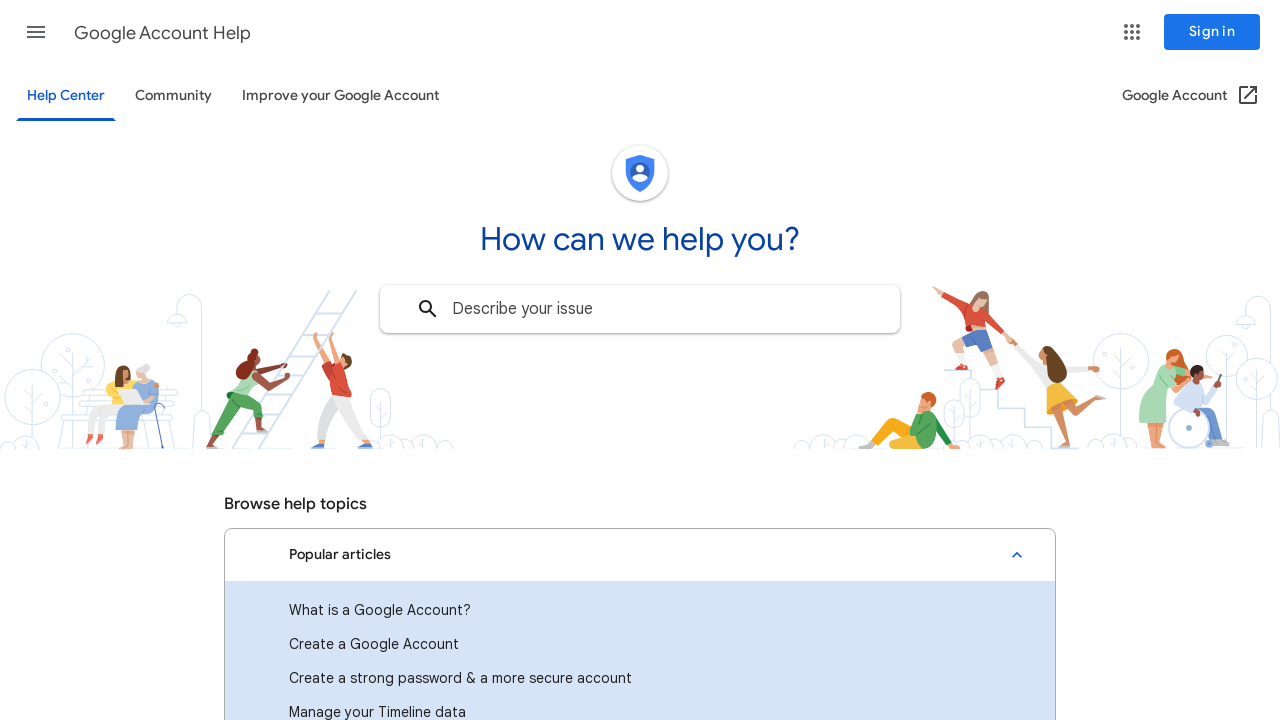

New page fully loaded
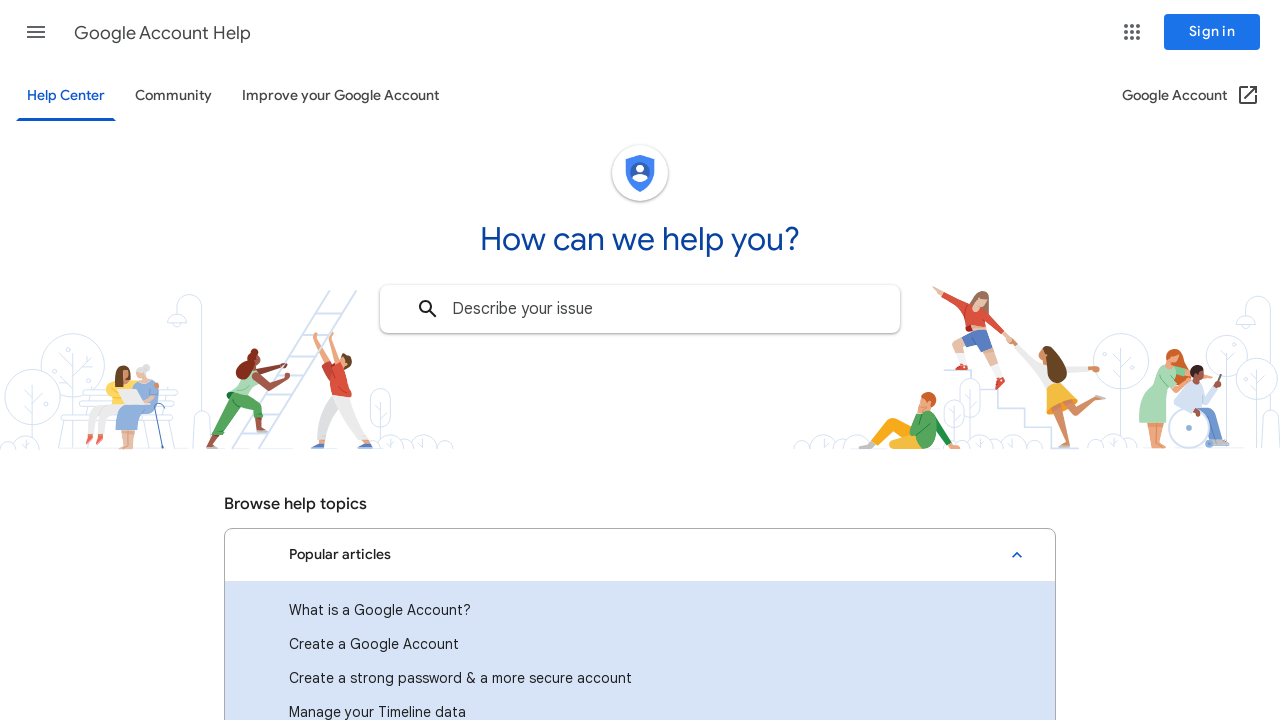

Captured child window title: Google Account Help
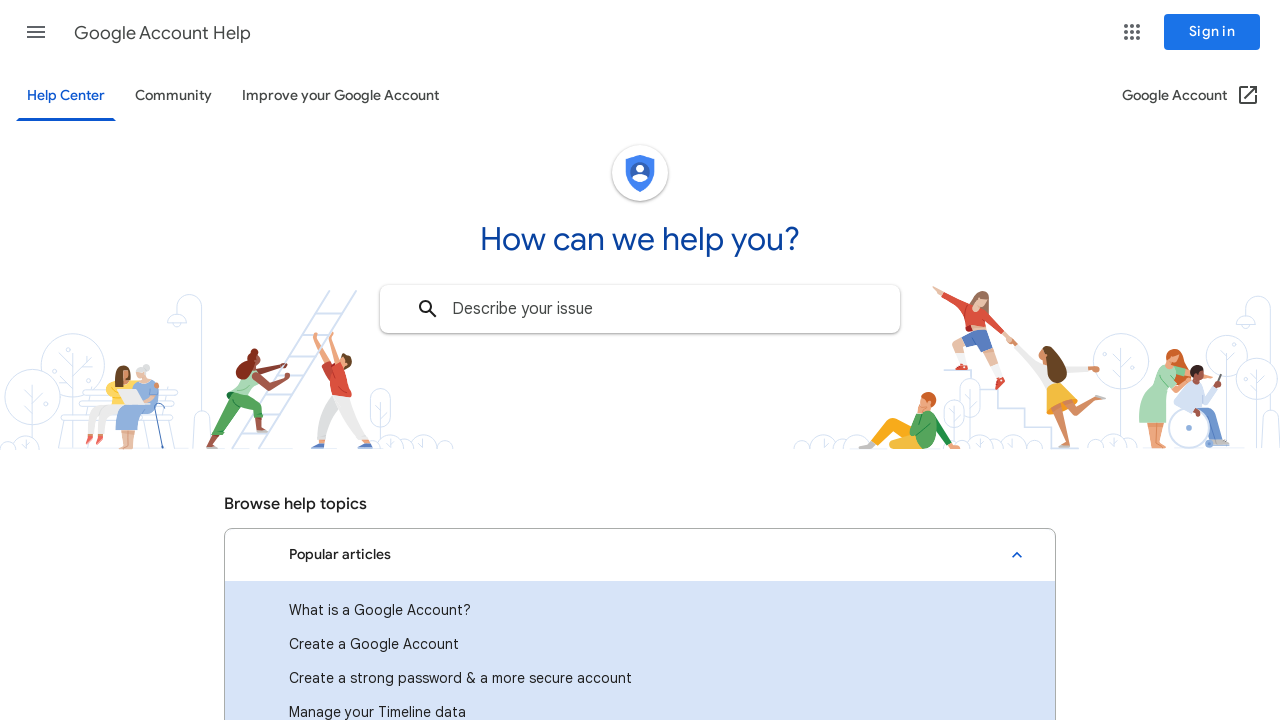

Captured main window title: Create your Google Account
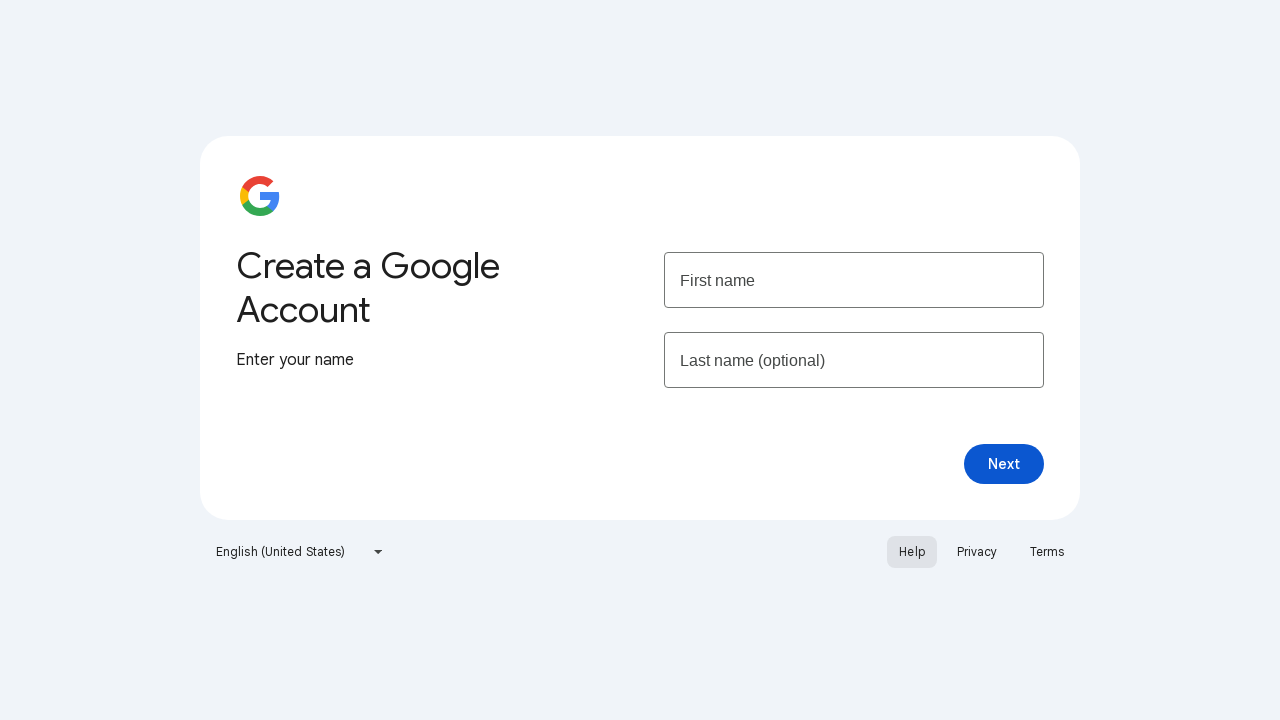

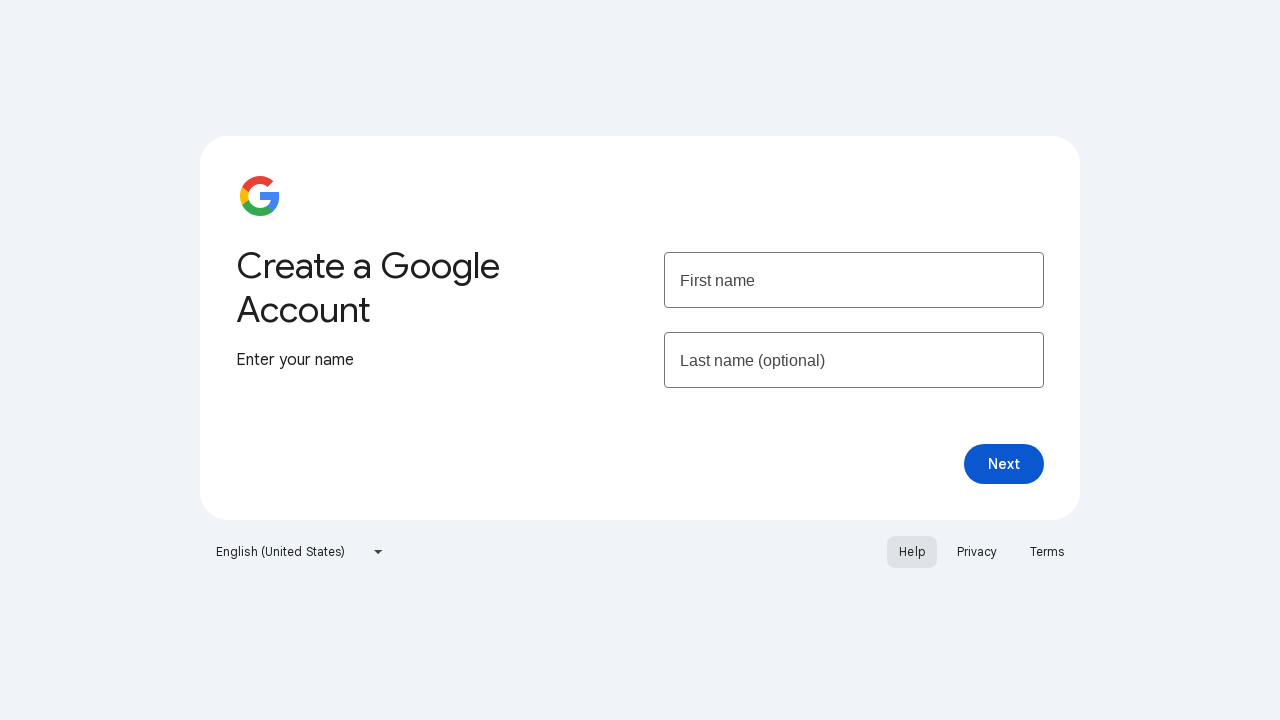